Tests login failure with incorrect password and verifies error message

Starting URL: https://www.saucedemo.com

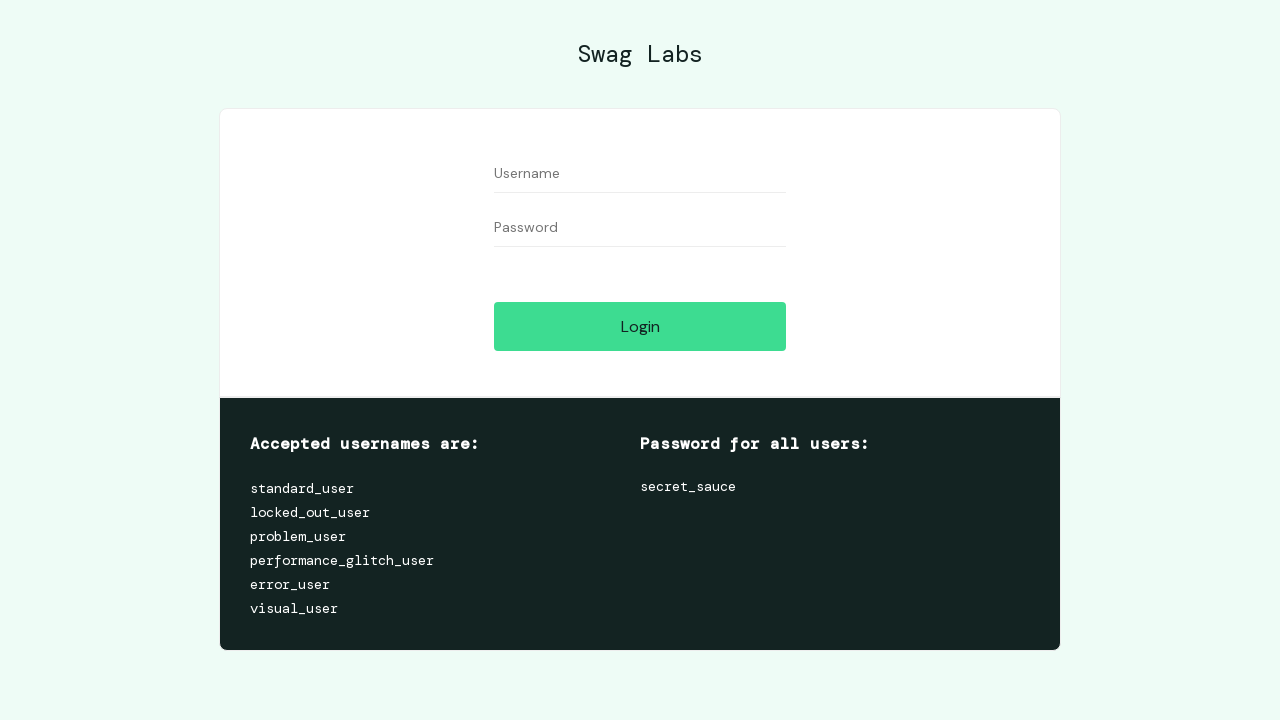

Filled username field with 'standard_user' on #user-name
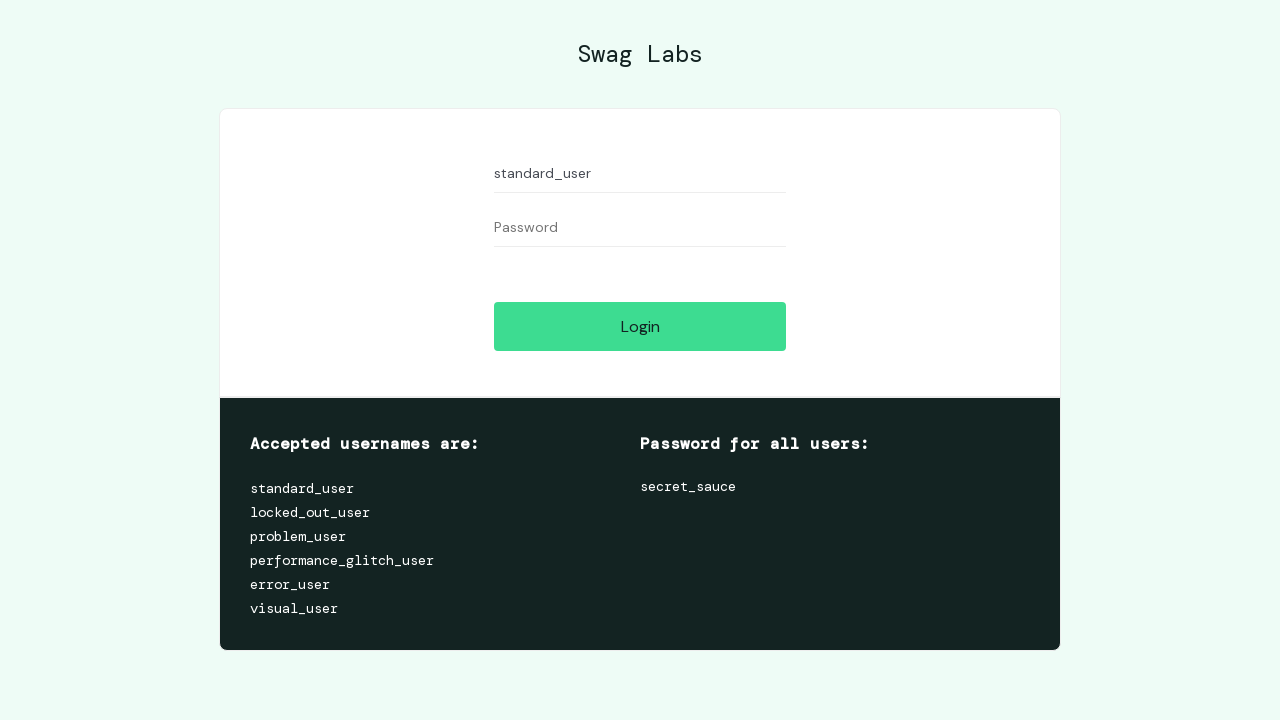

Filled password field with incorrect password 'sai_mat_khau' on #password
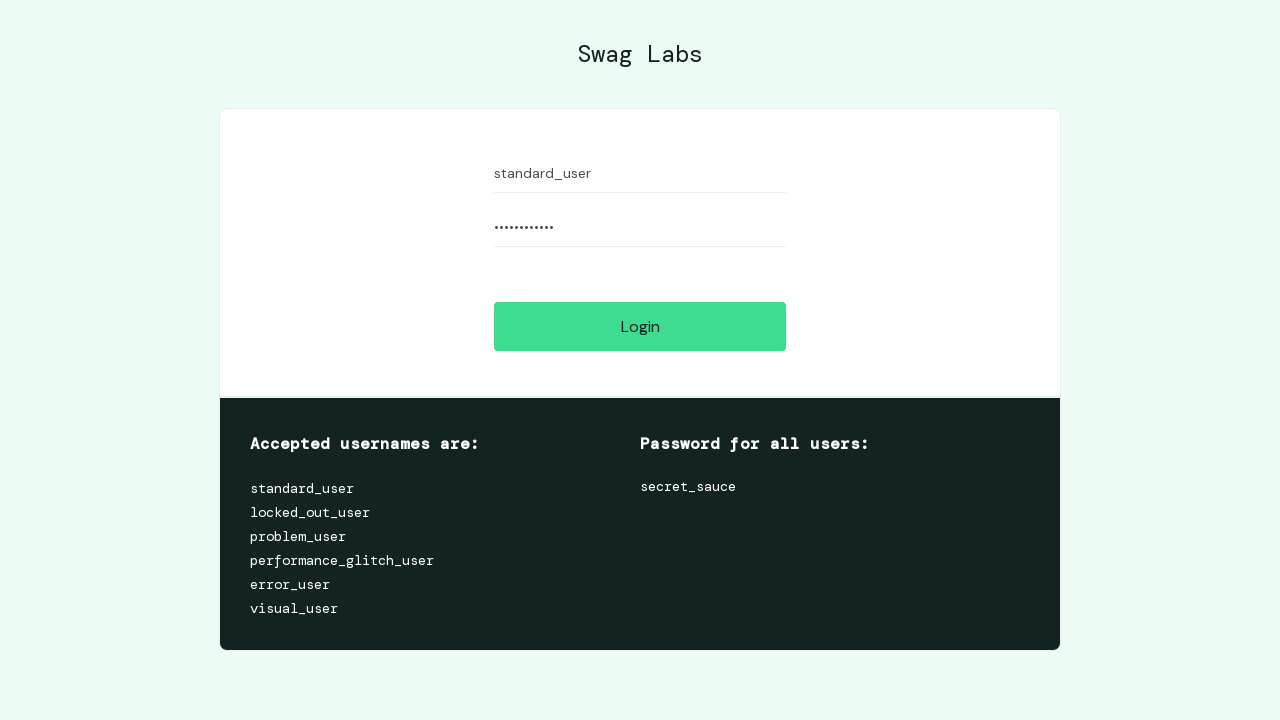

Clicked login button at (640, 326) on #login-button
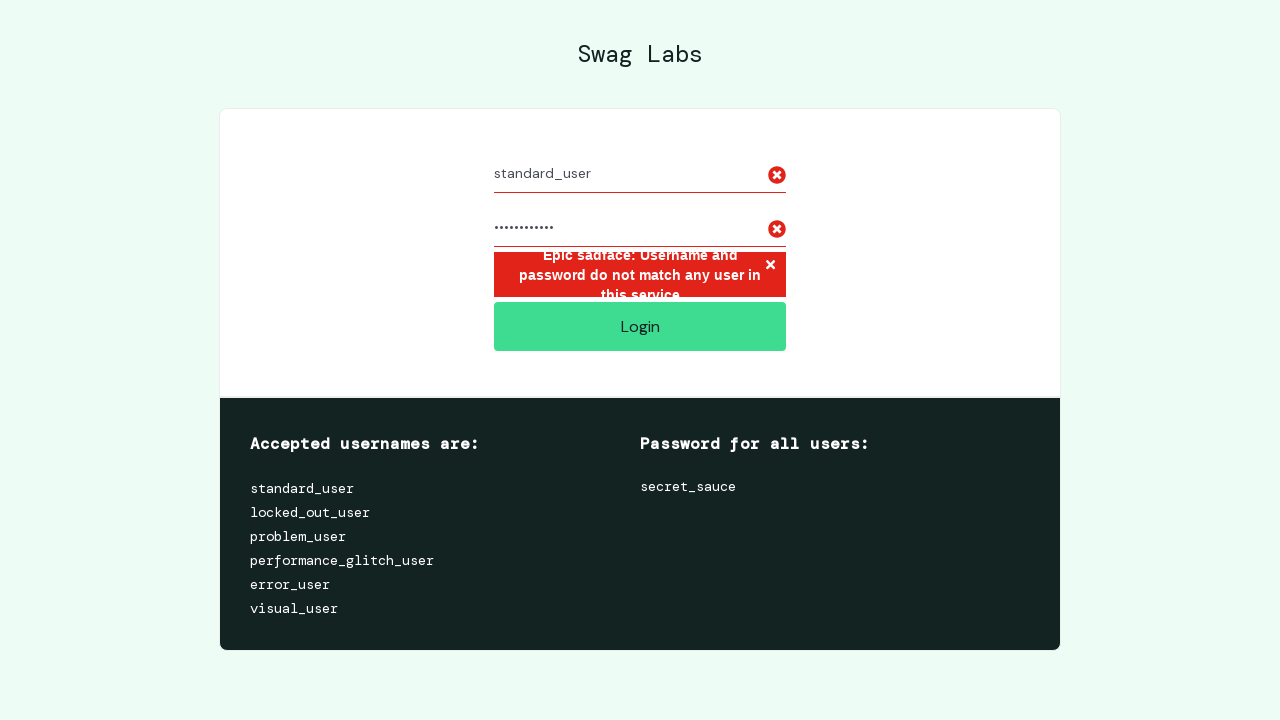

Error message element appeared on page
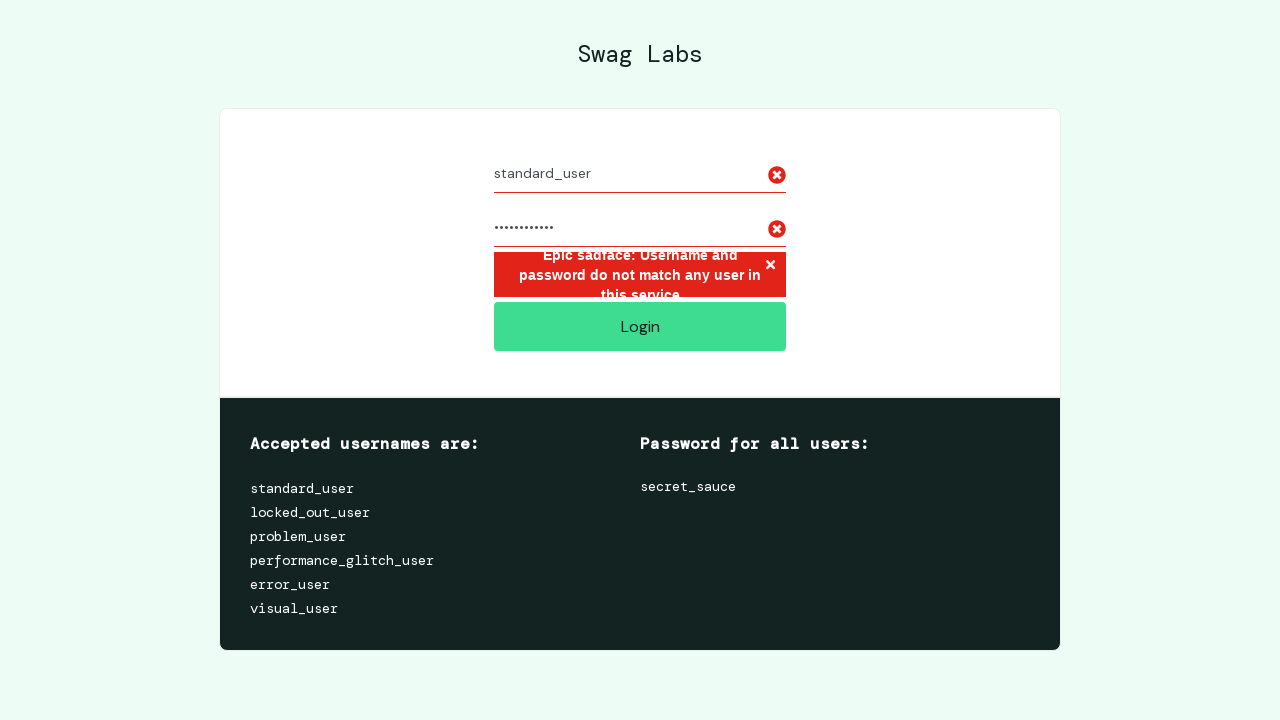

Verified error message contains 'Username and password do not match'
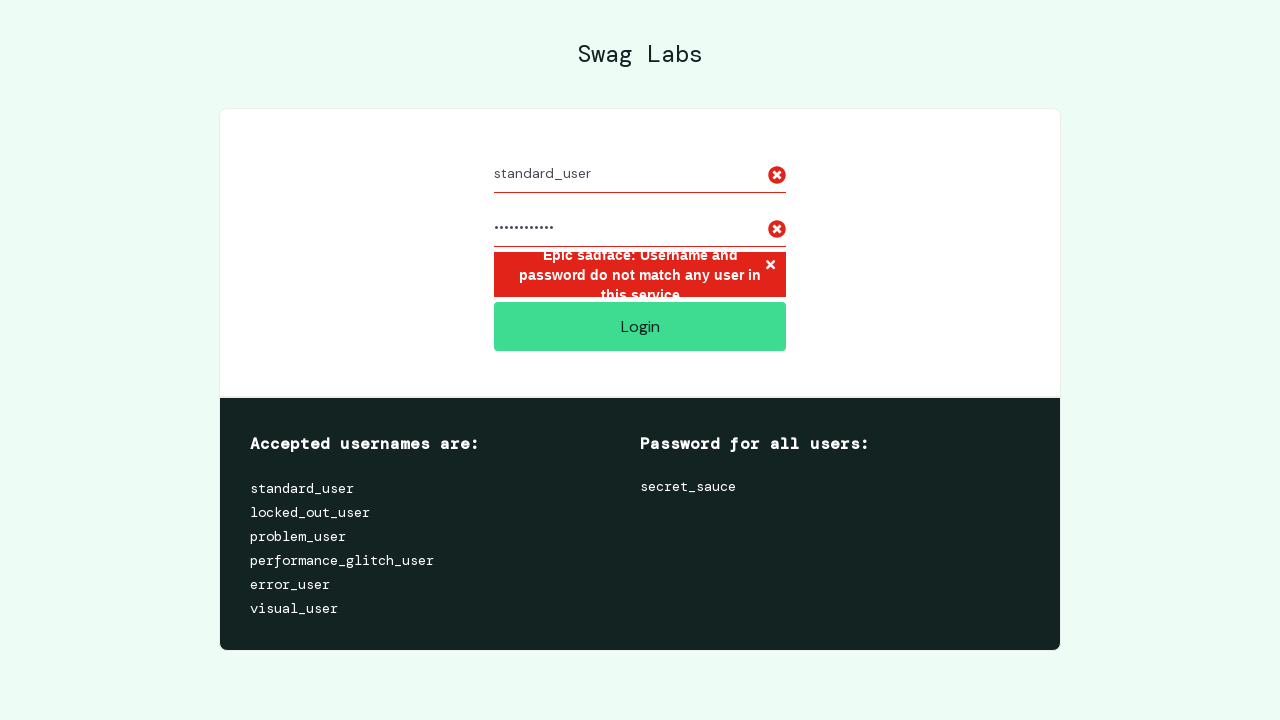

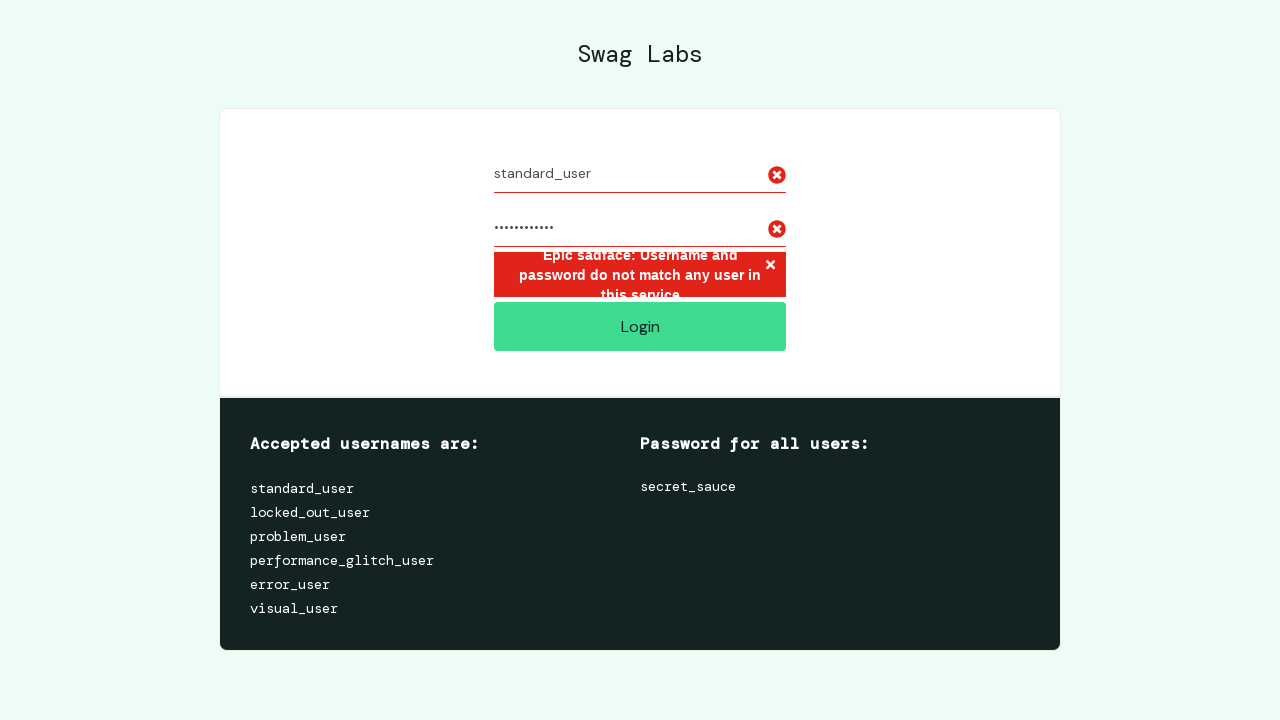